Clicks the "Get Started" button on the Playwright homepage and verifies the Getting Started page header

Starting URL: https://playwright.dev/

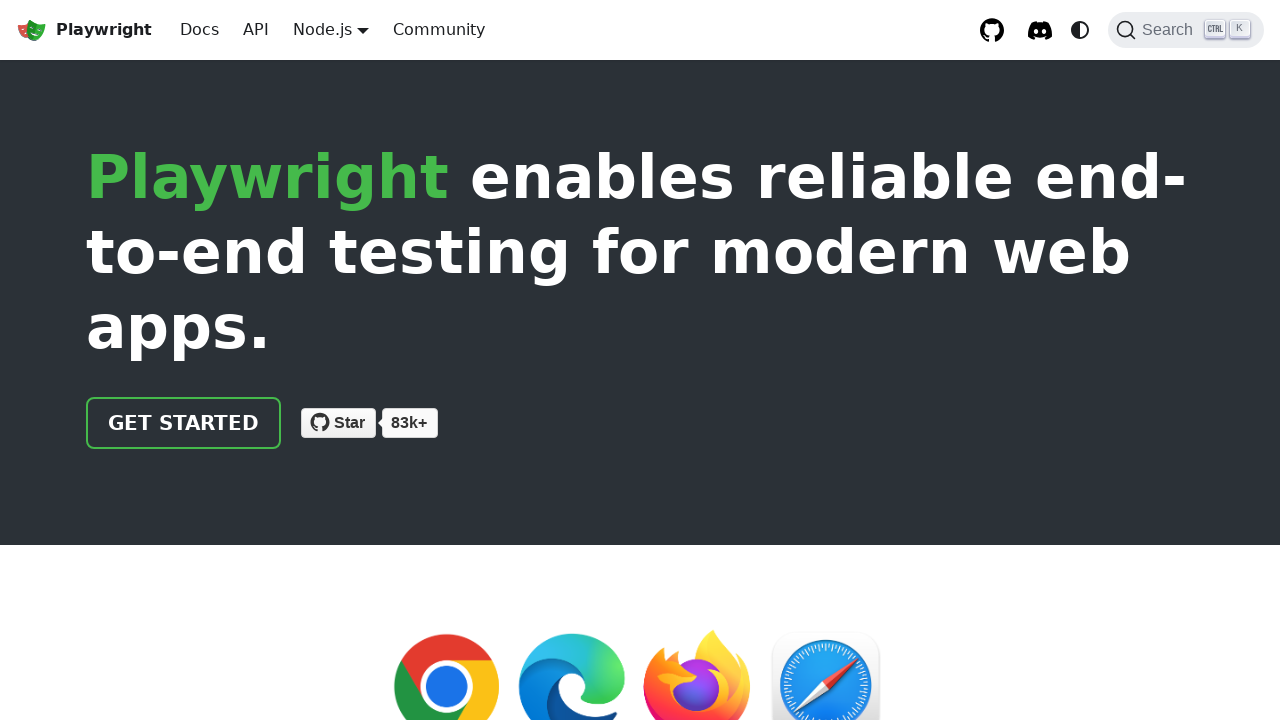

Clicked the 'Get started' button on Playwright homepage at (184, 423) on a.getStarted_Sjon:has-text('Get started')
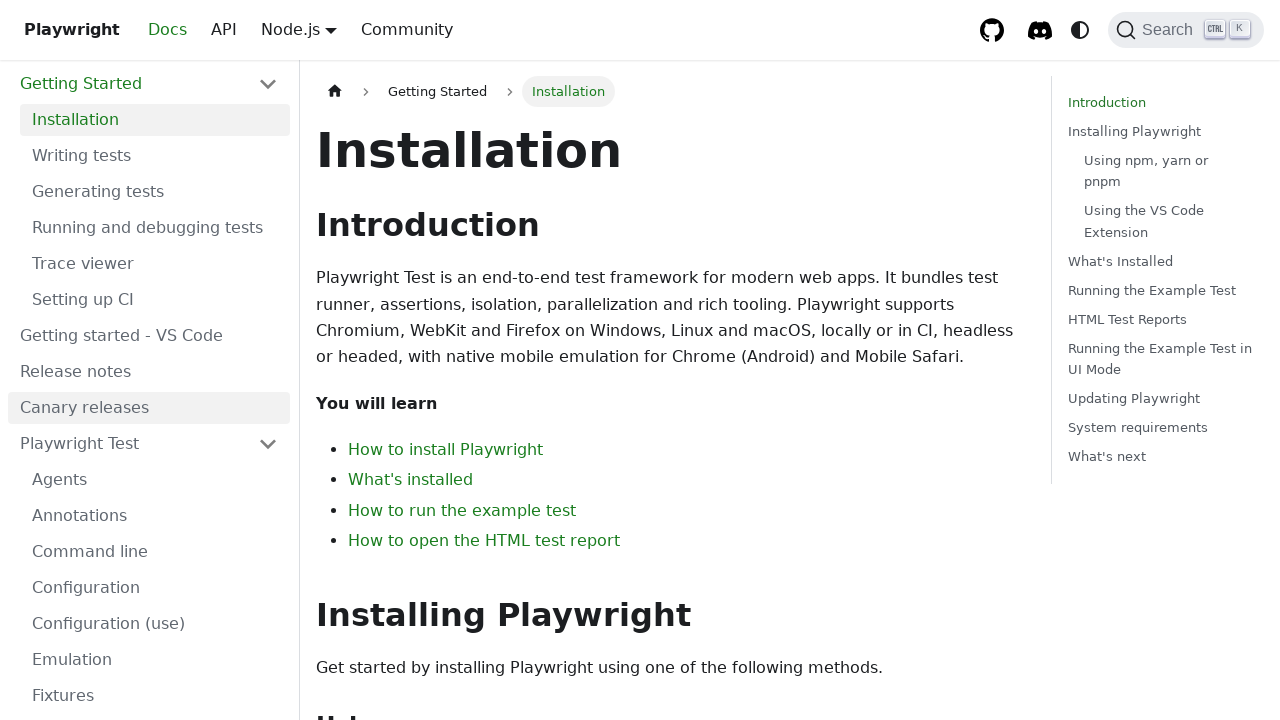

Waited for page to load (networkidle state)
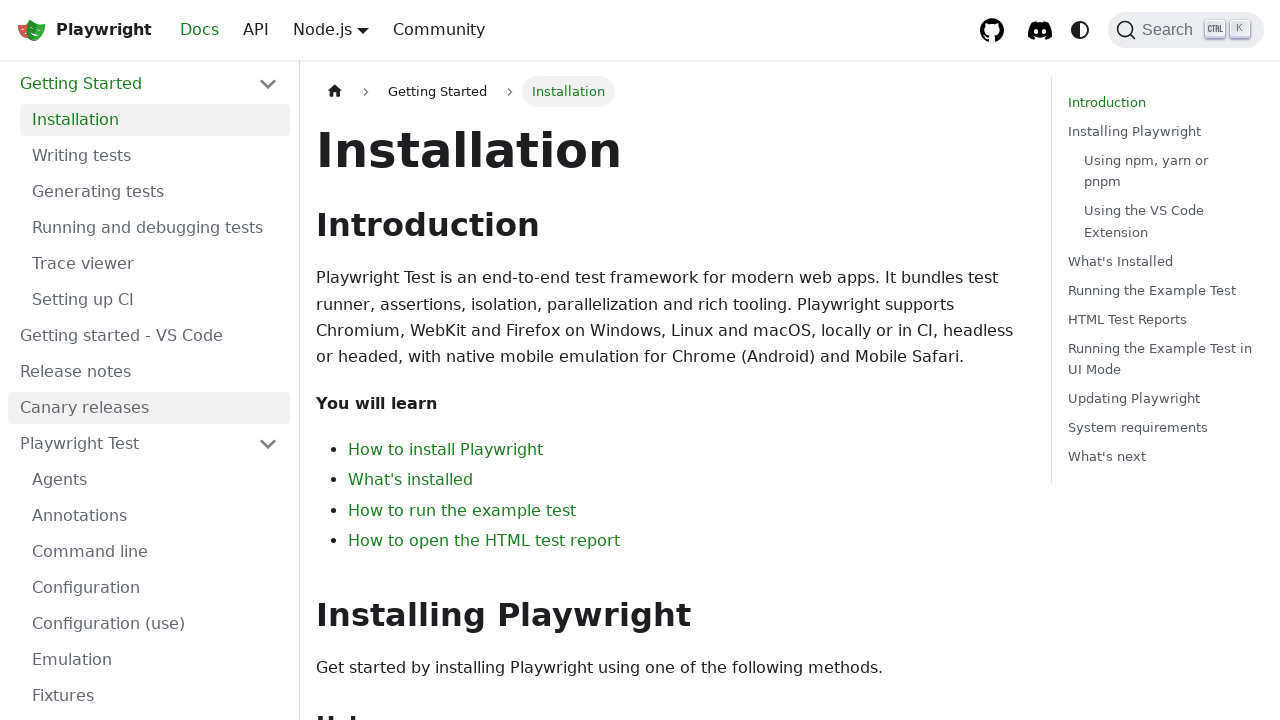

Located the h1 header element
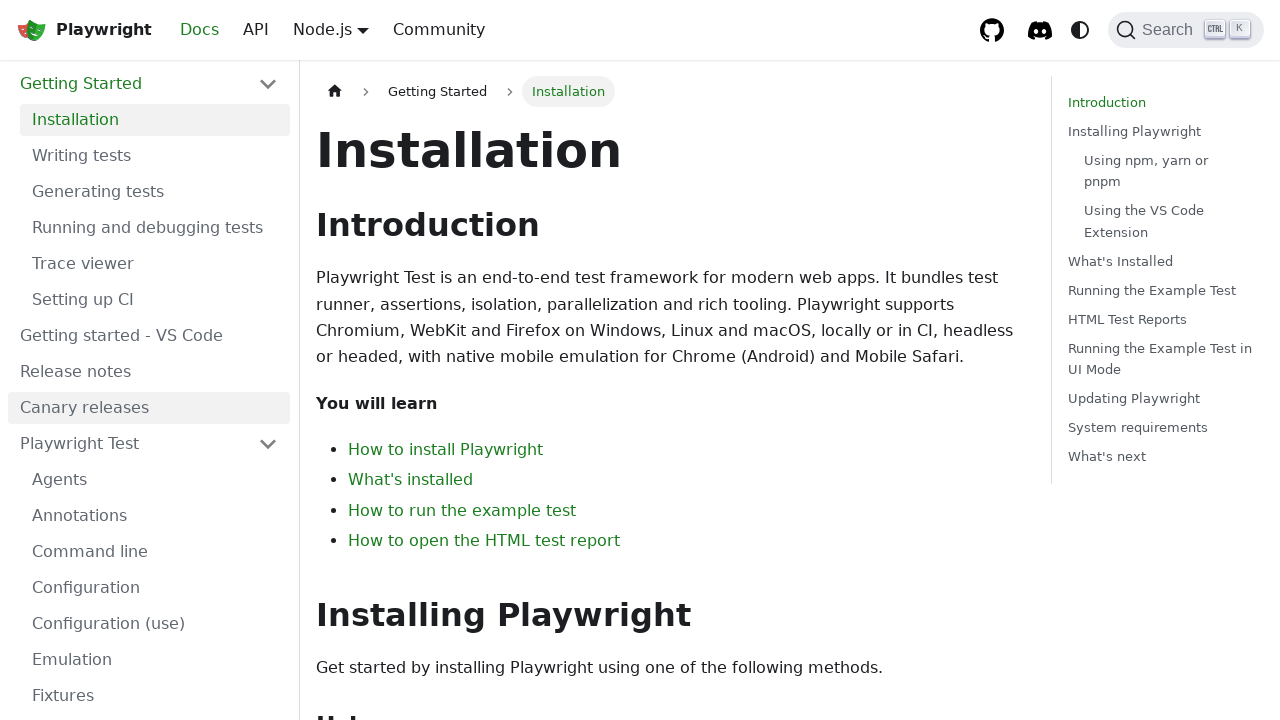

Retrieved header text: 'Installation'
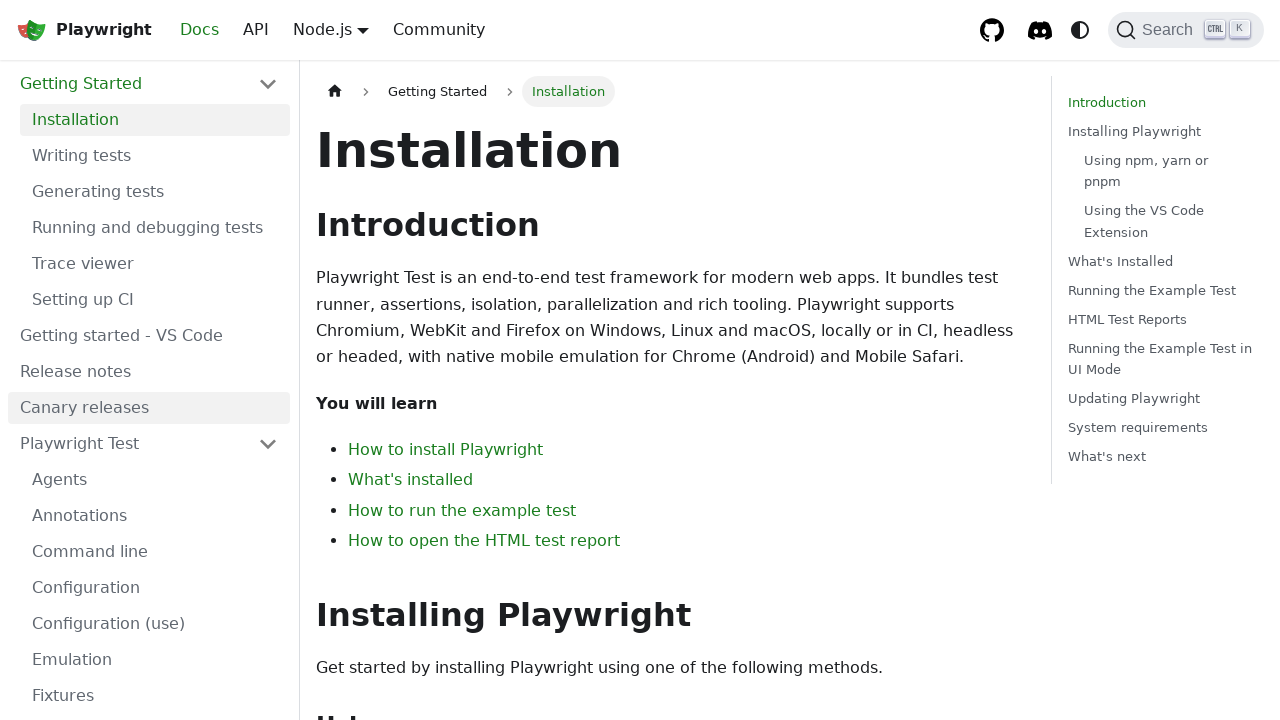

Verified that the Getting Started page header is 'Installation'
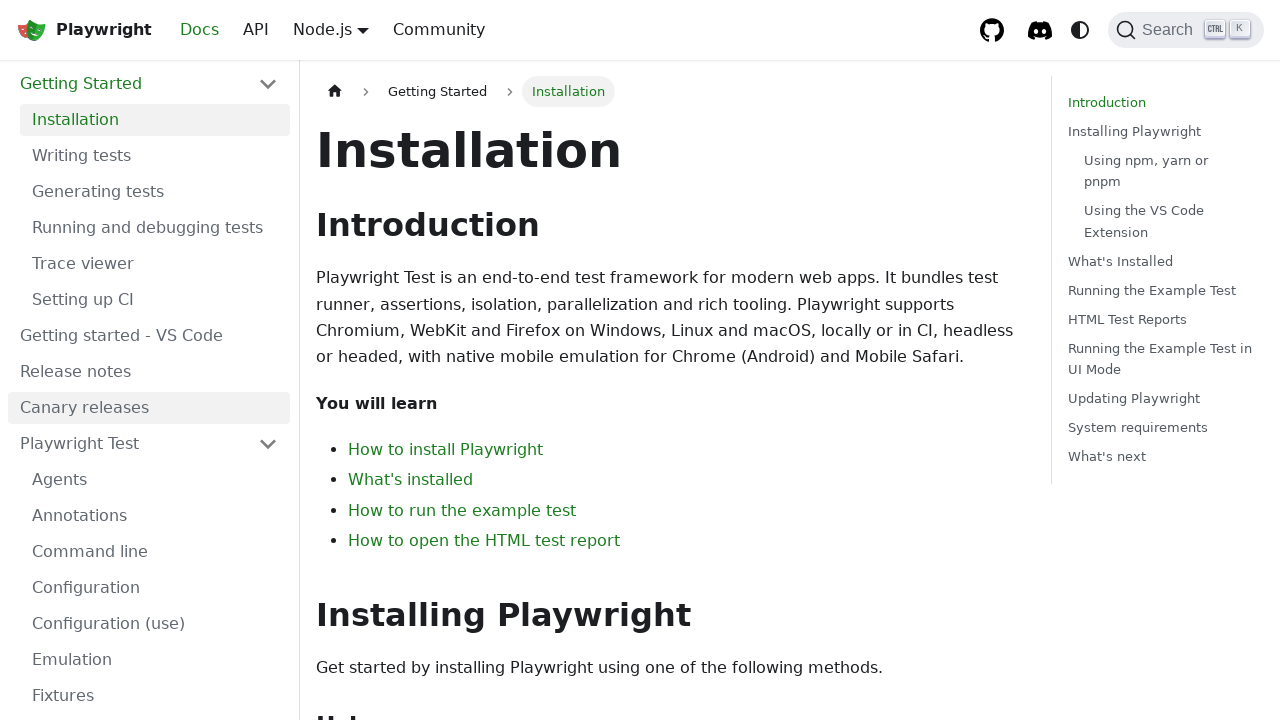

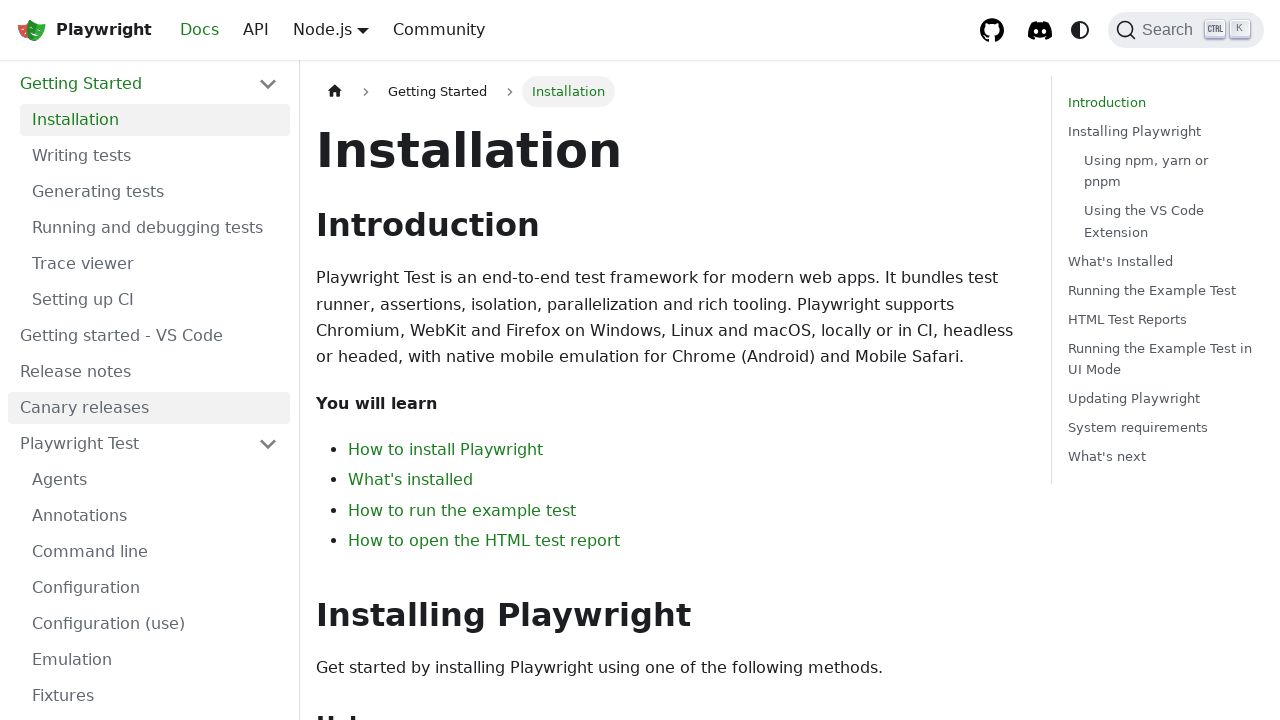